Tests price range slider functionality by dragging both minimum and maximum slider handles to adjust the price range

Starting URL: https://www.jqueryscript.net/demo/Price-Range-Slider-jQuery-UI/

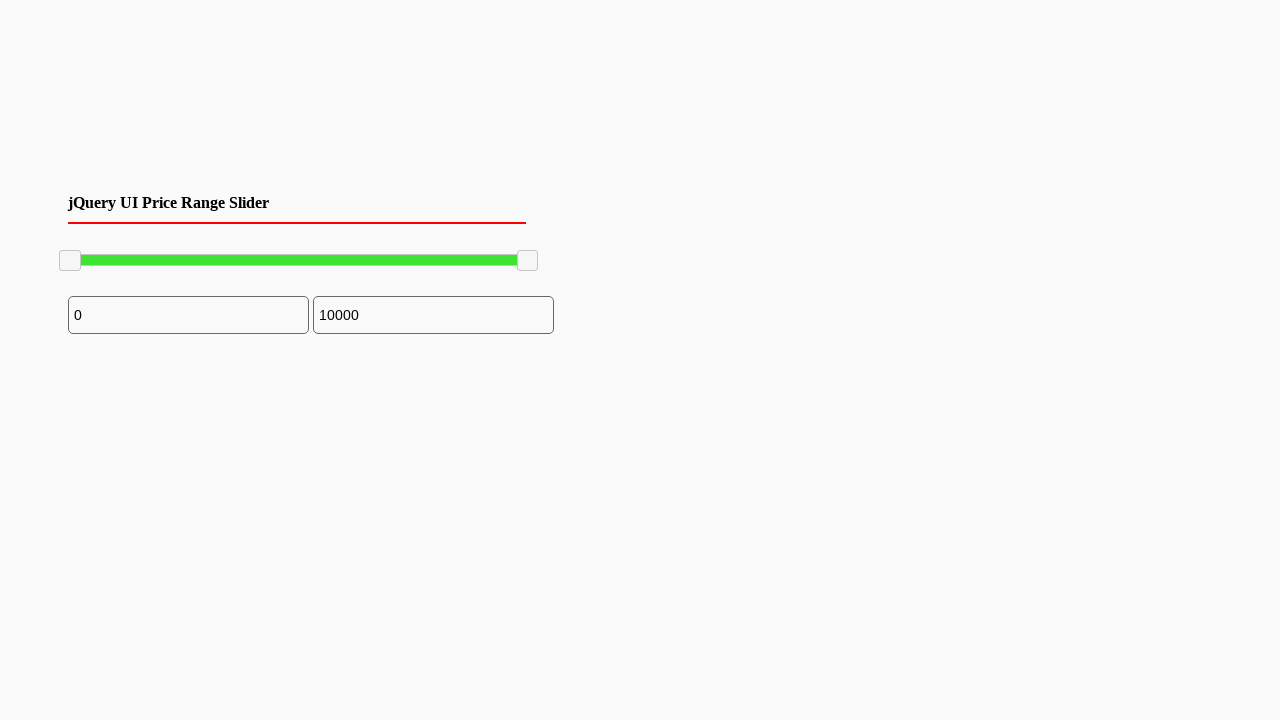

Located minimum slider handle
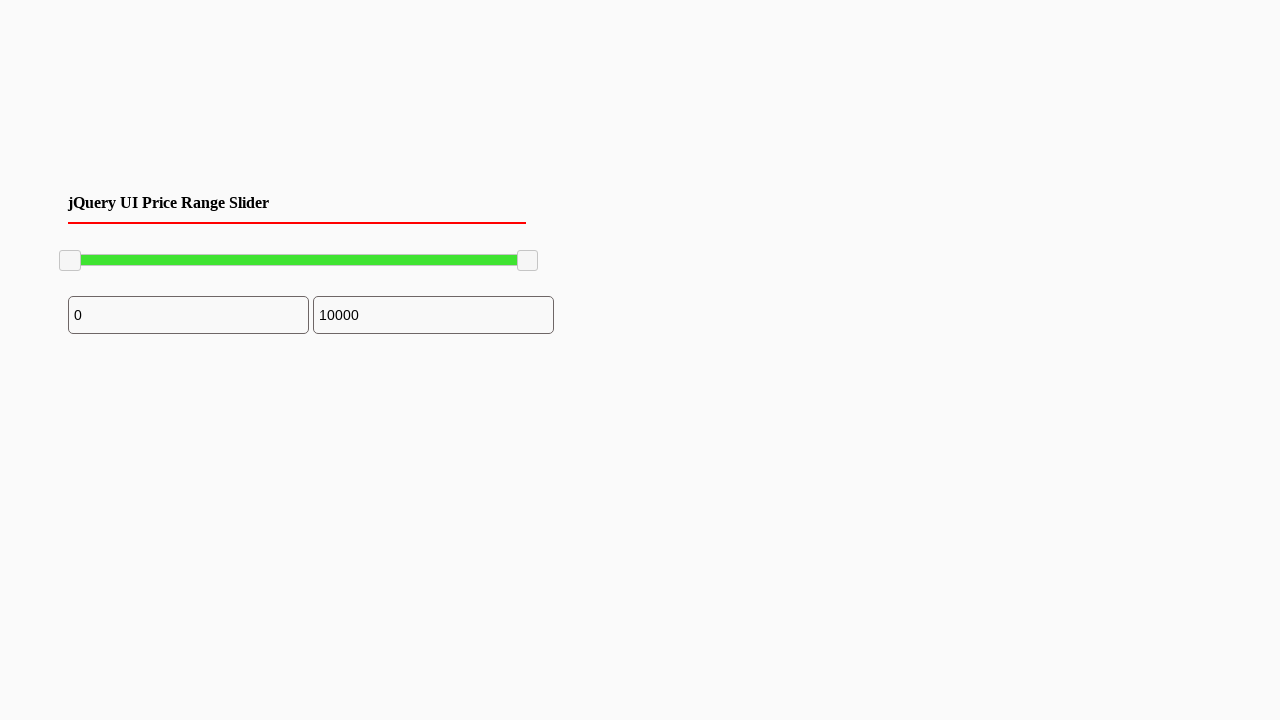

Dragged minimum slider handle 100 pixels to the right at (160, 251)
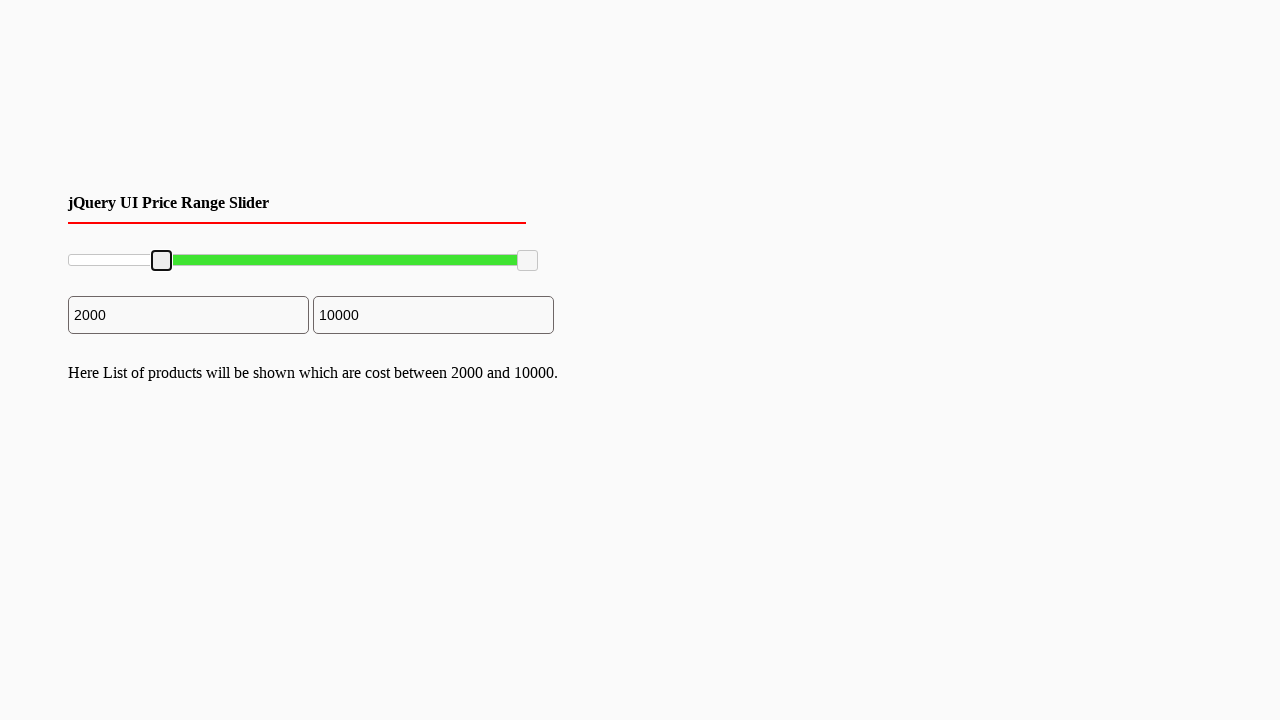

Located maximum slider handle
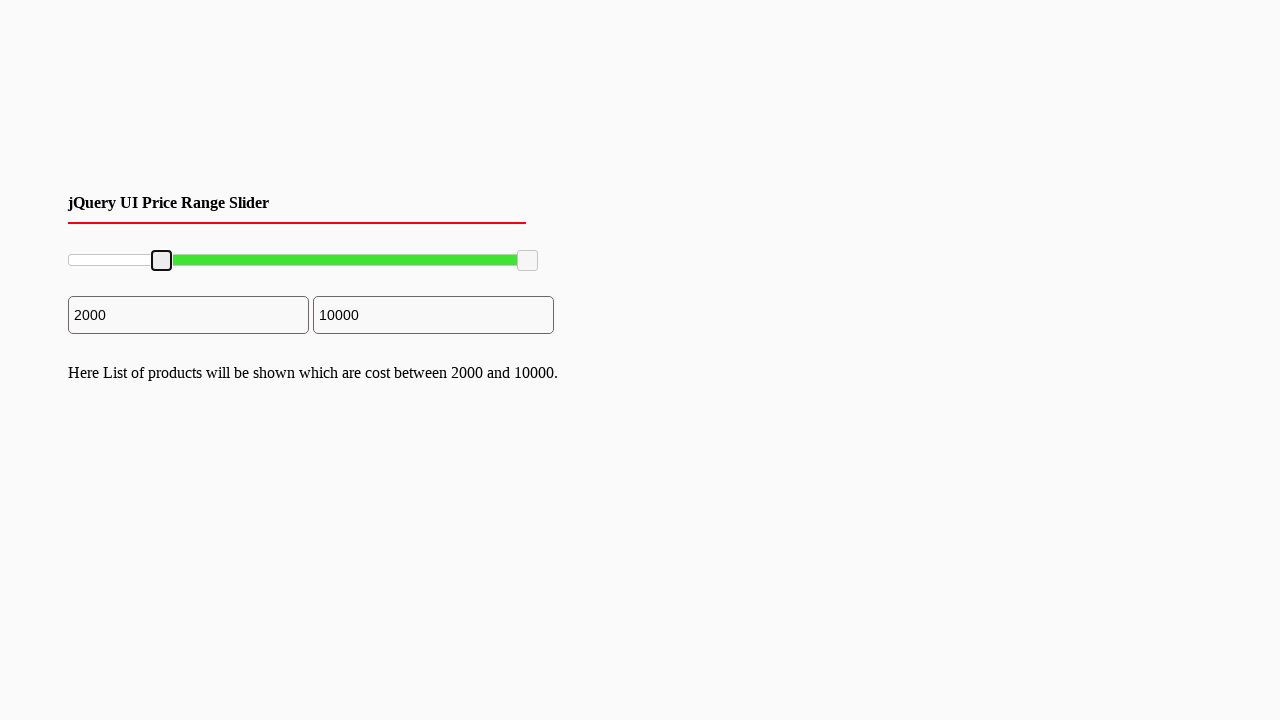

Retrieved bounding box of maximum slider handle
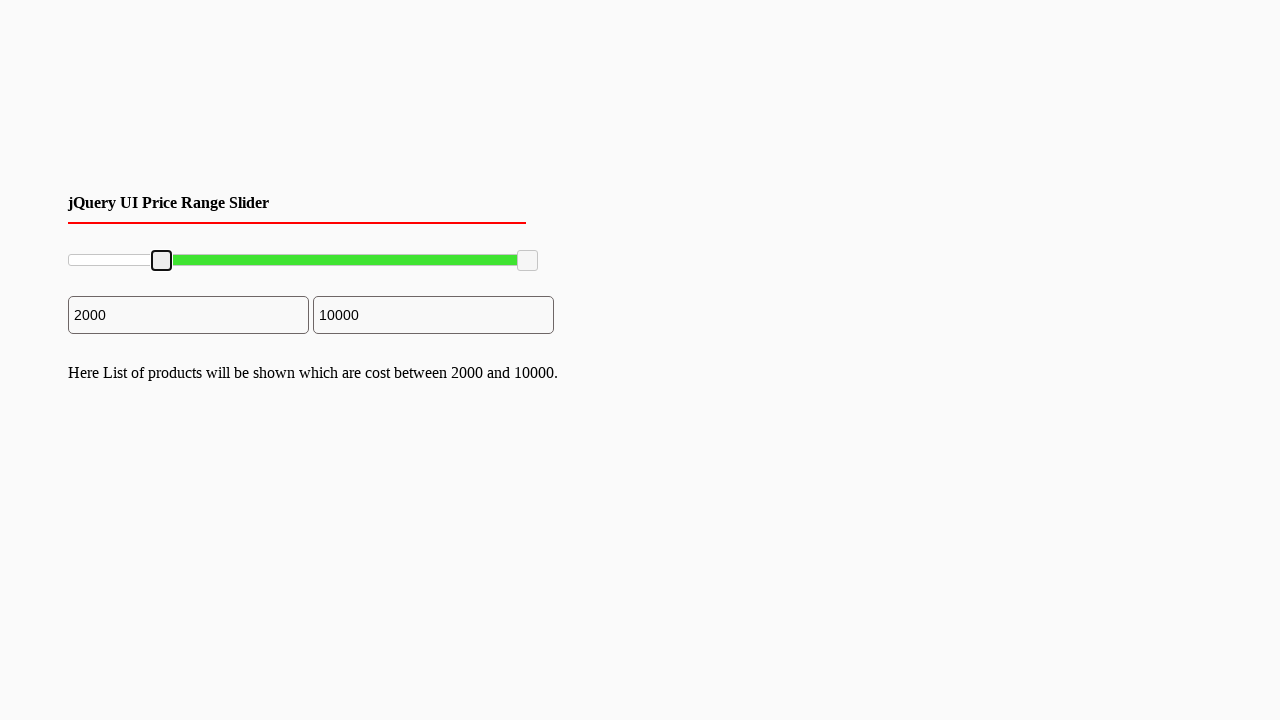

Moved mouse to maximum slider handle center position at (528, 261)
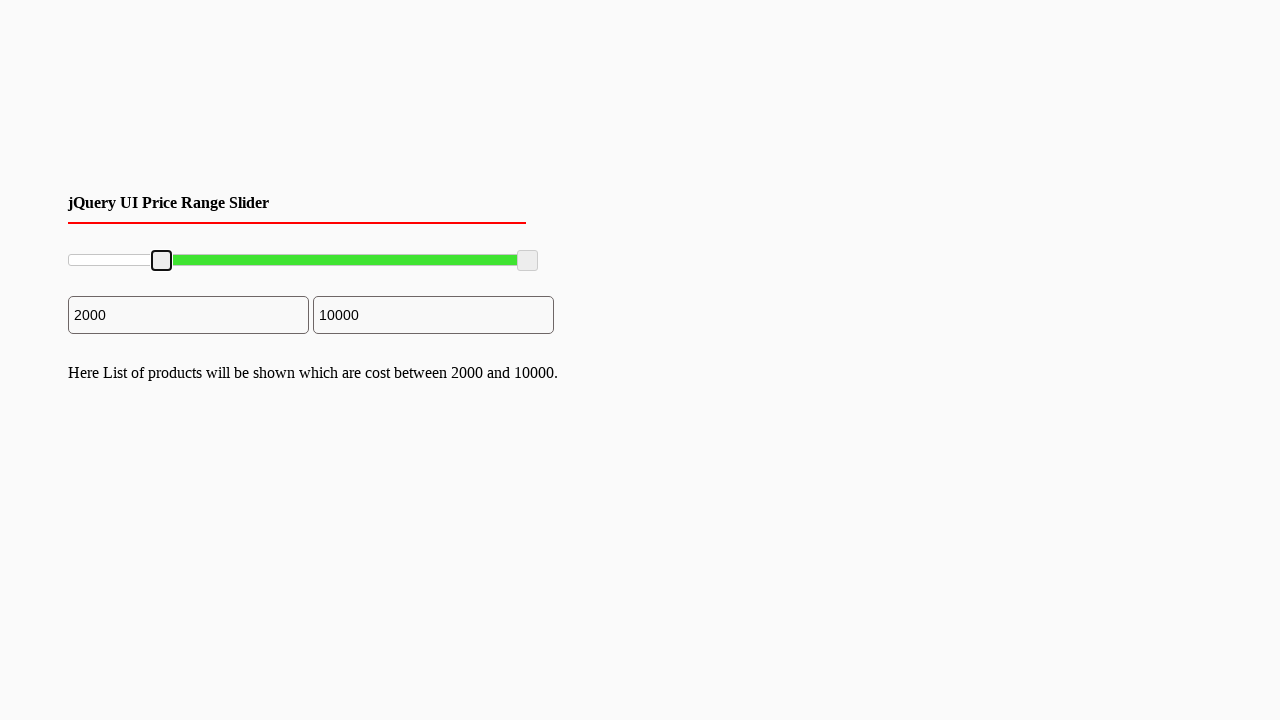

Pressed mouse button down on maximum slider handle at (528, 261)
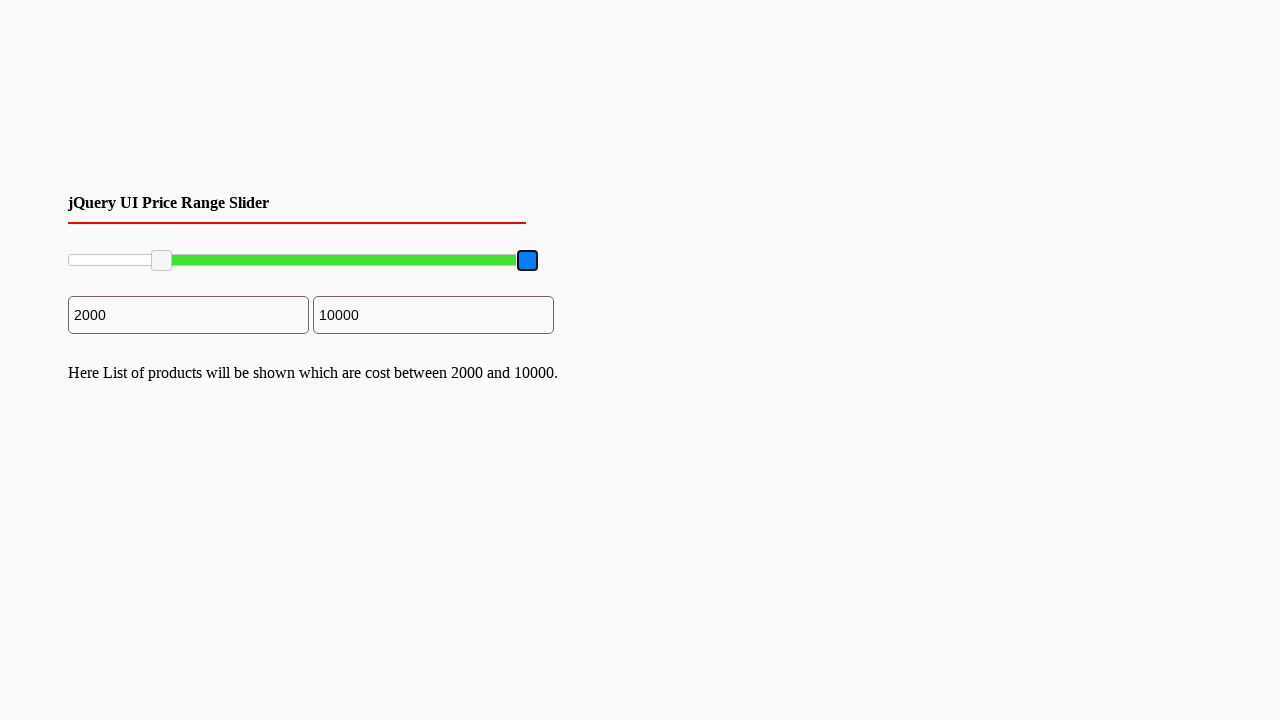

Dragged maximum slider handle 100 pixels to the left at (428, 261)
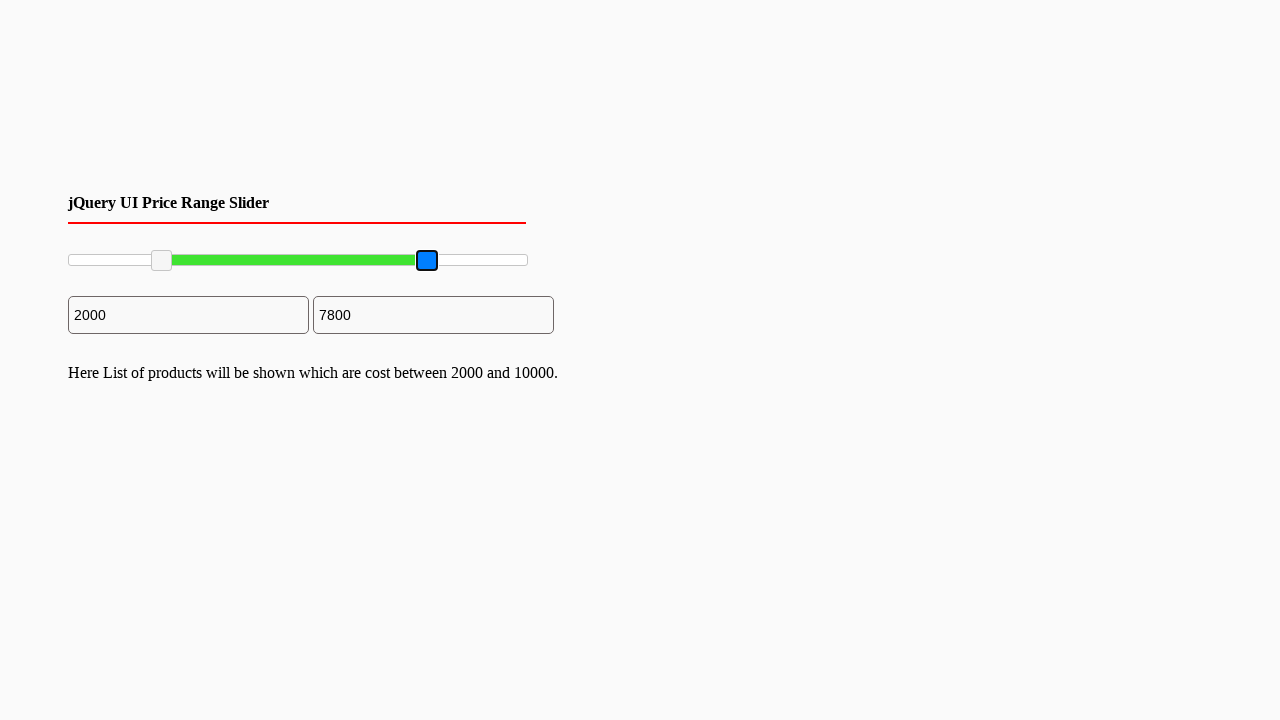

Released mouse button to complete maximum slider drag at (428, 261)
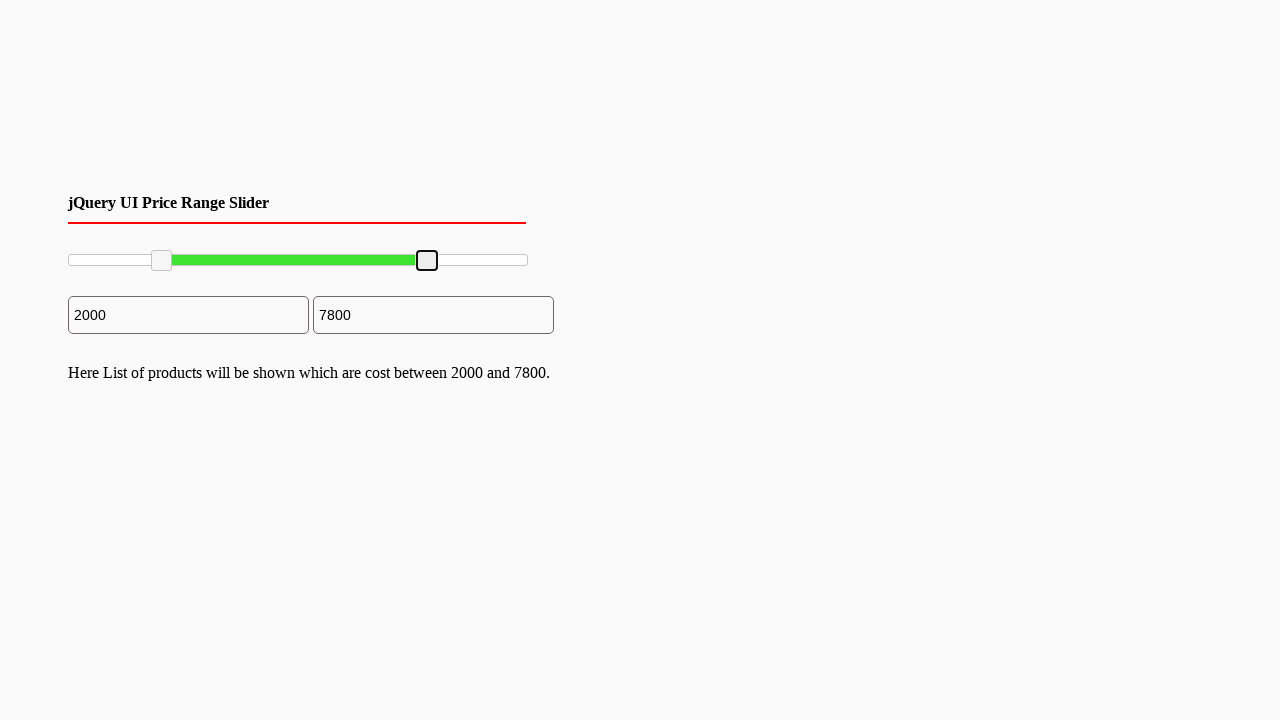

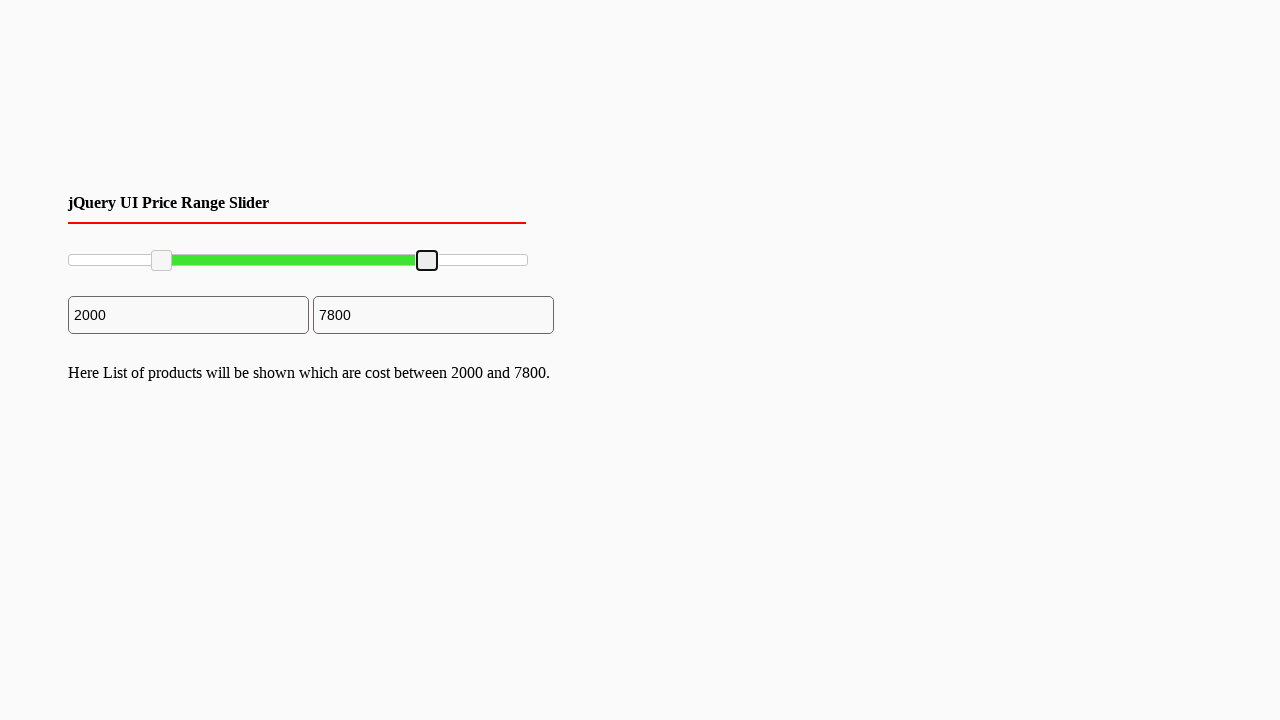